Tests clicking on a canvas element with a specific offset position (500, 350 pixels from the canvas origin) and verifies the canvas state changes by checking pixel colors.

Starting URL: https://seleniumbase.io/canvas/

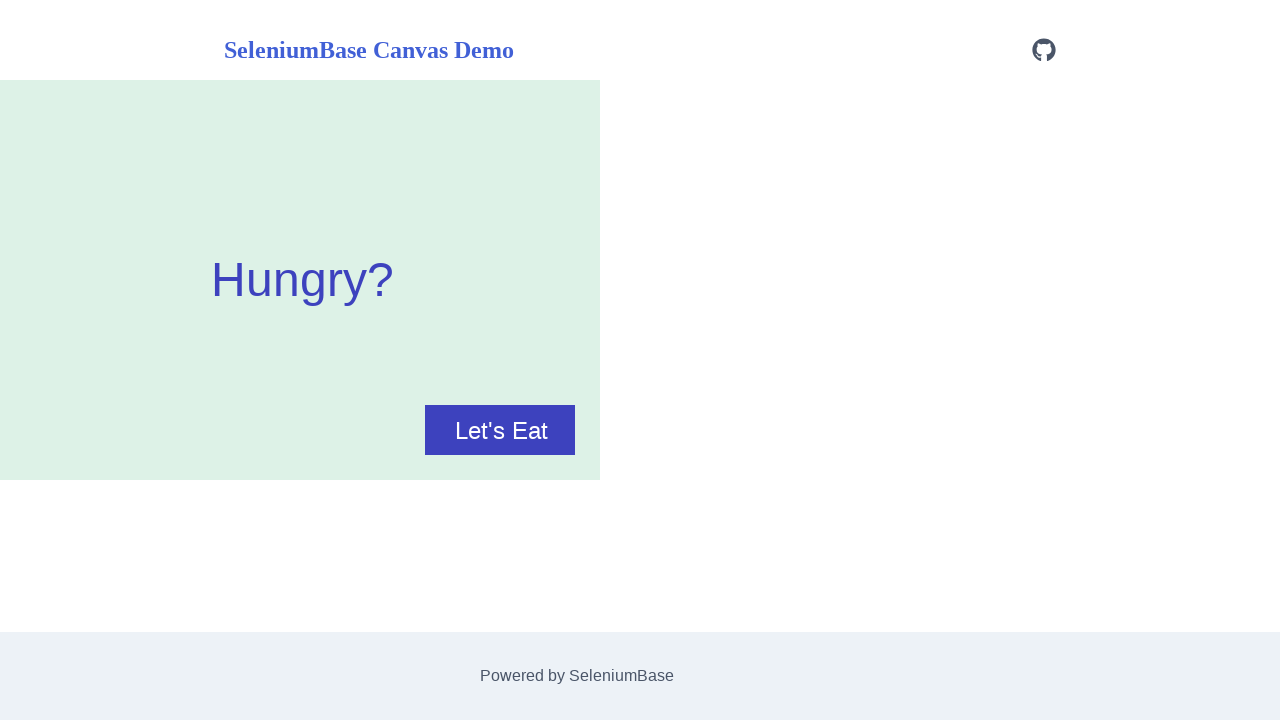

Verified page title contains 'Canvas'
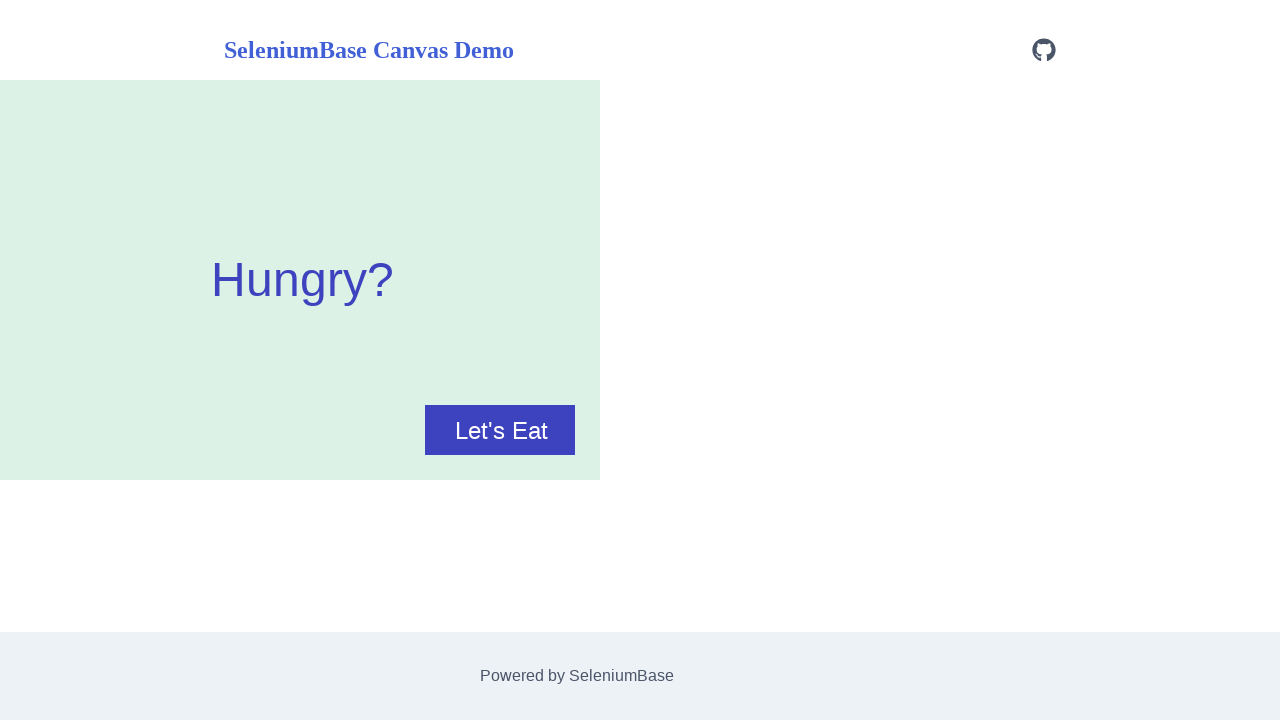

Located canvas element
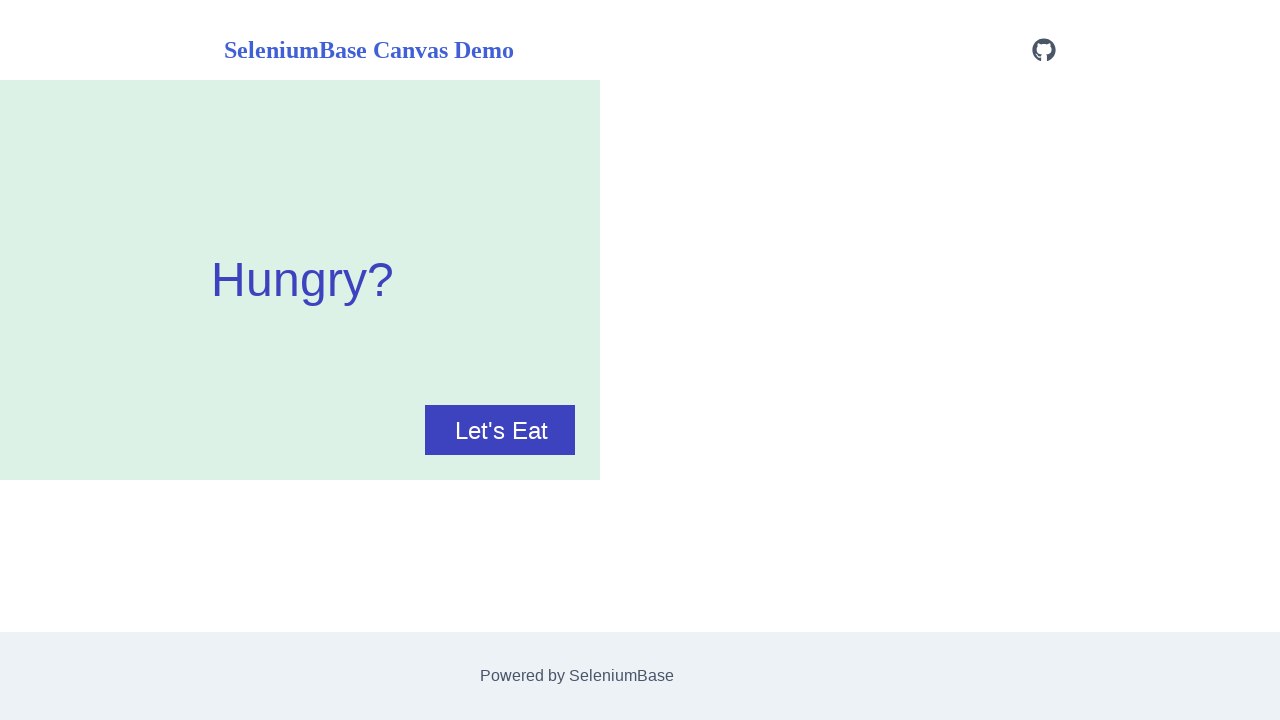

Retrieved canvas bounding box
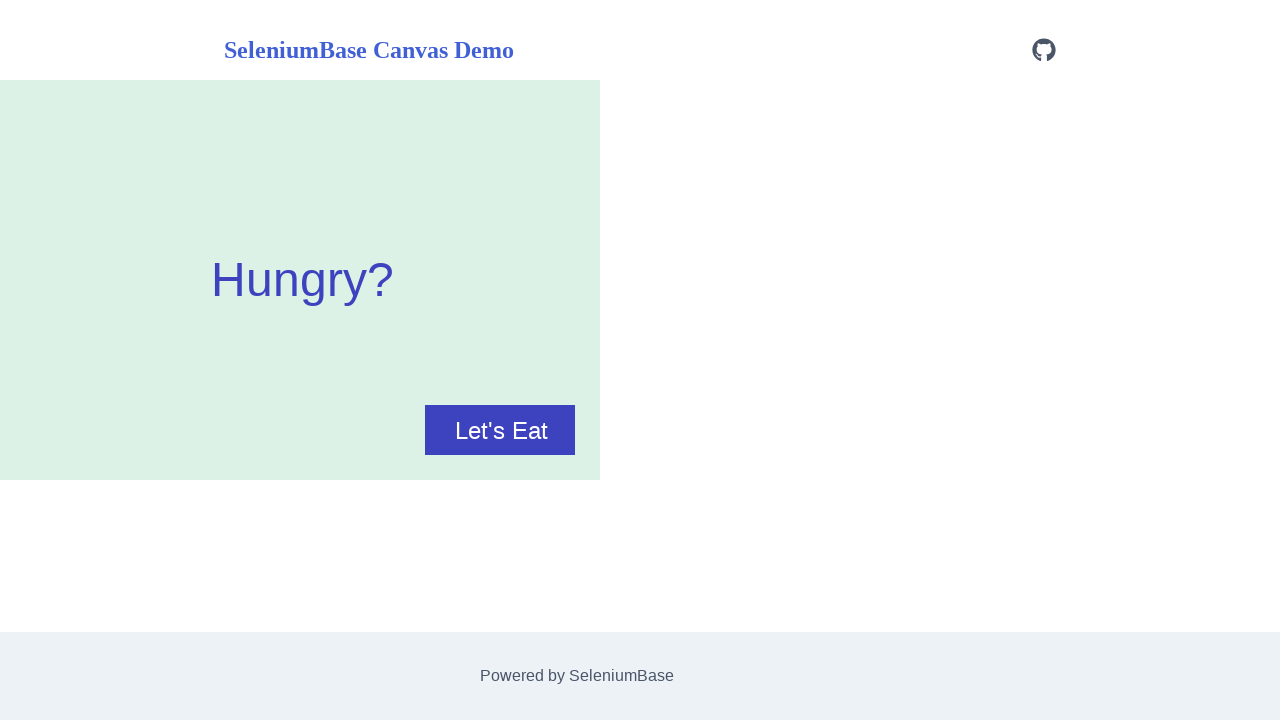

Clicked canvas at offset position (500, 350) pixels from canvas origin at (500, 430)
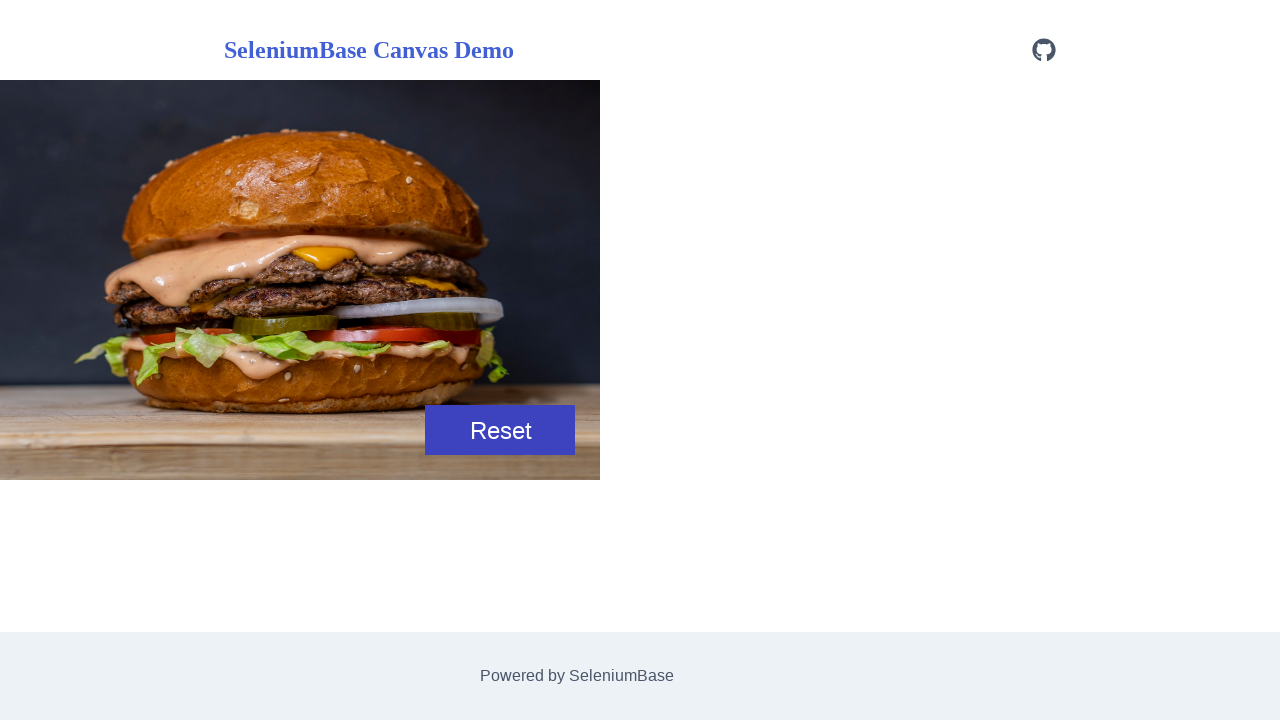

Waited 500ms for canvas to update
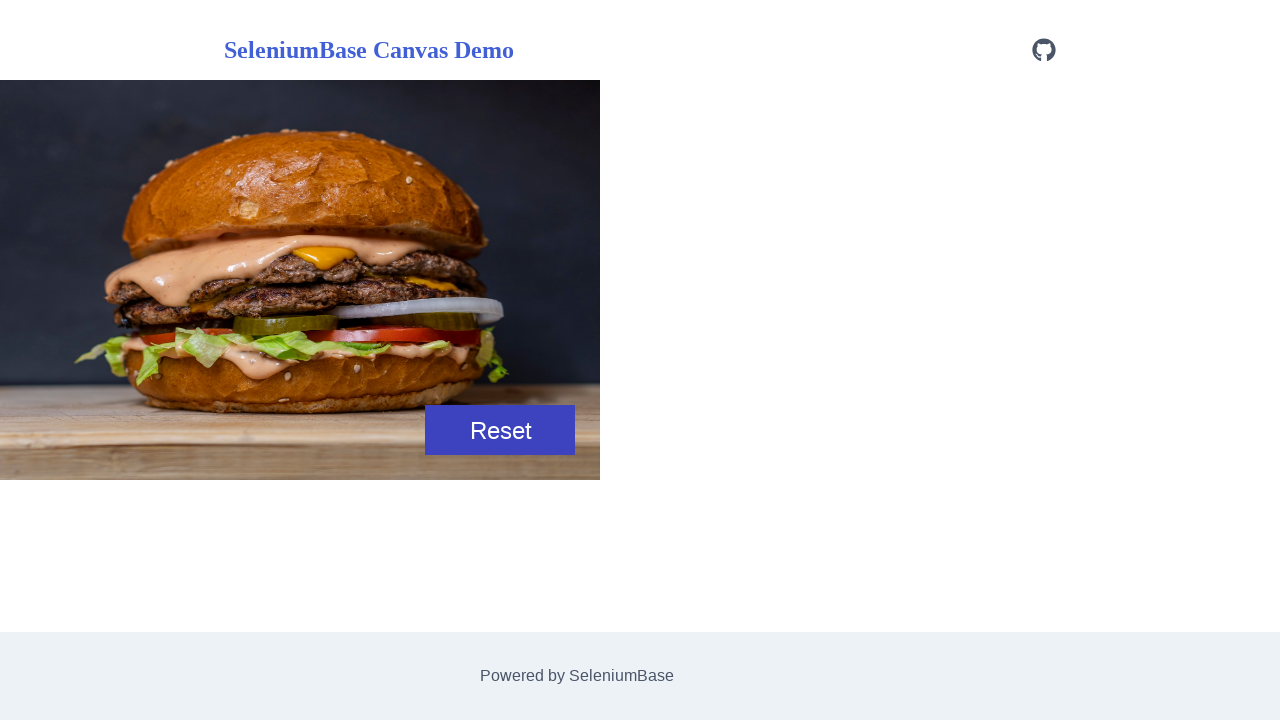

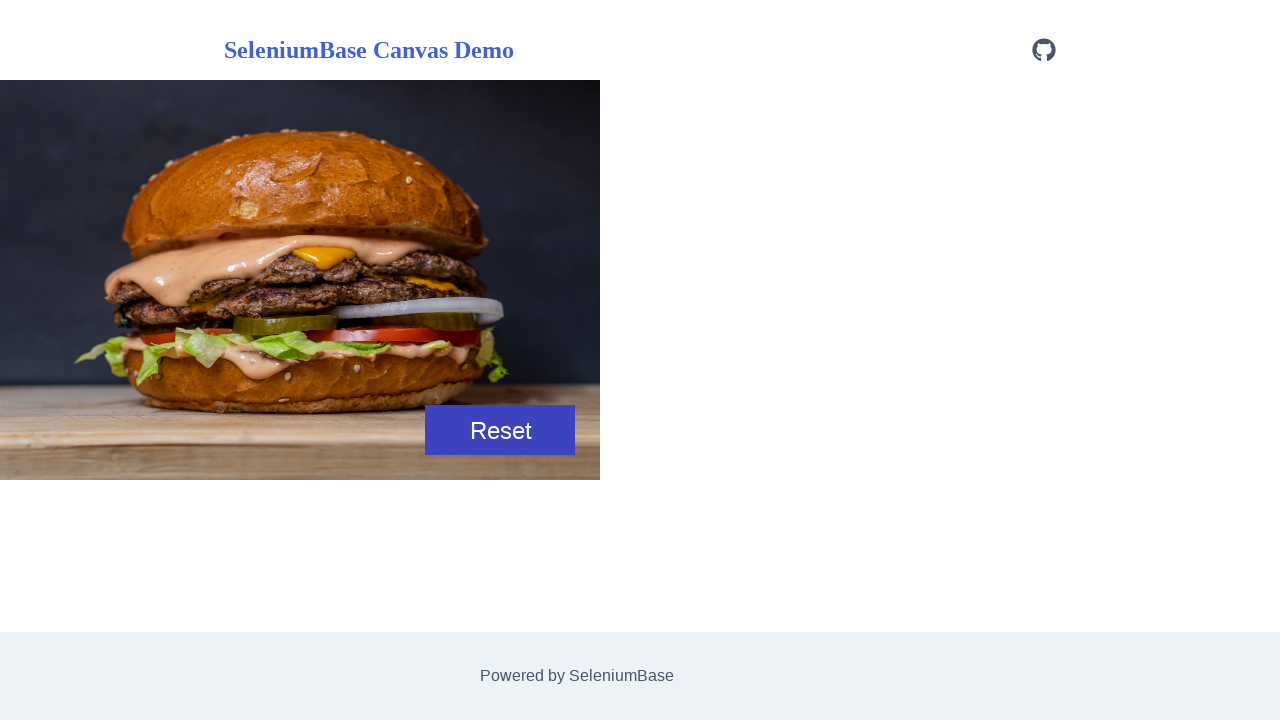